Tests iframe interaction by switching to an iframe, extracting text from it, then switching back to the main page to interact with a checkbox

Starting URL: https://rahulshettyacademy.com/AutomationPractice/

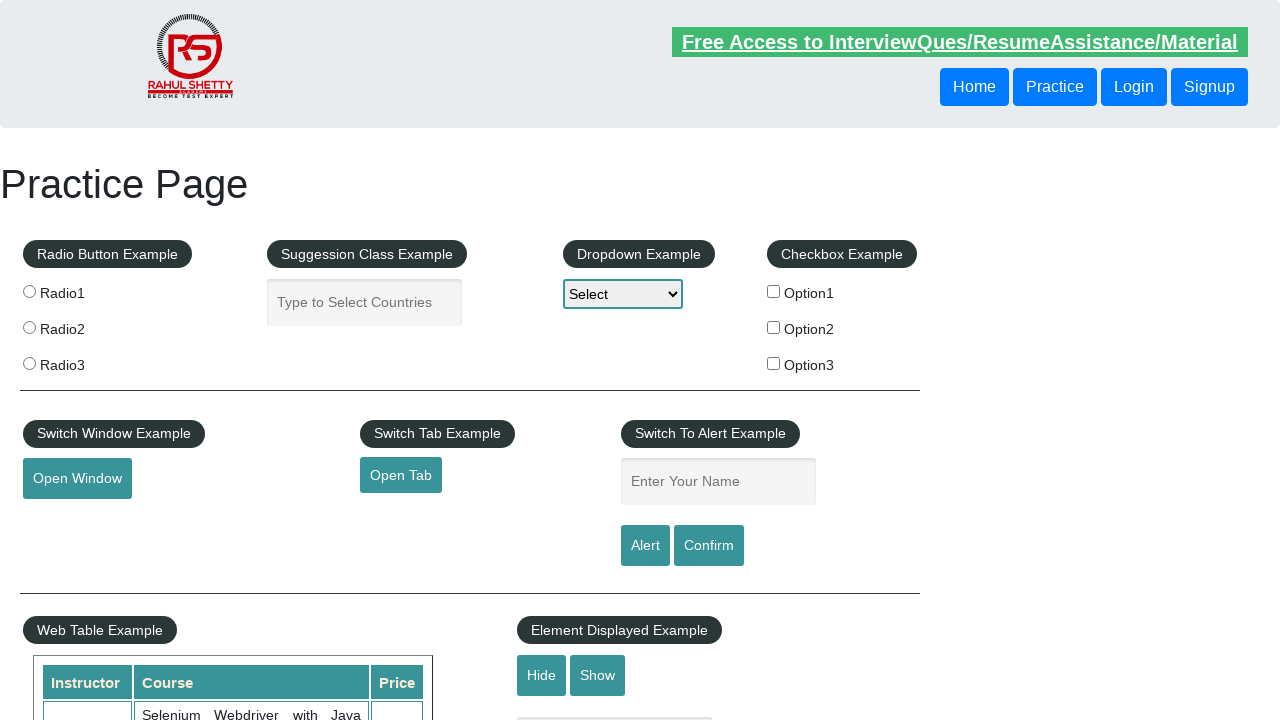

Navigated to AutomationPractice page
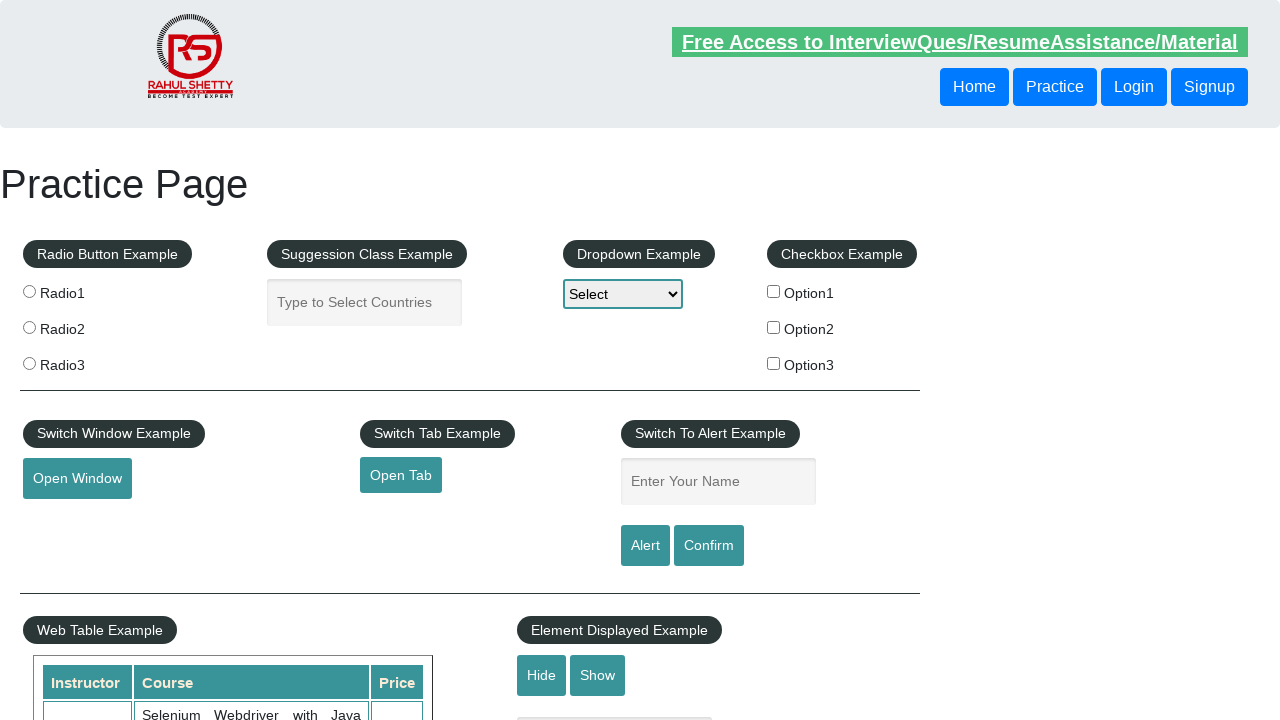

Switched to iframe by name 'iframe-name'
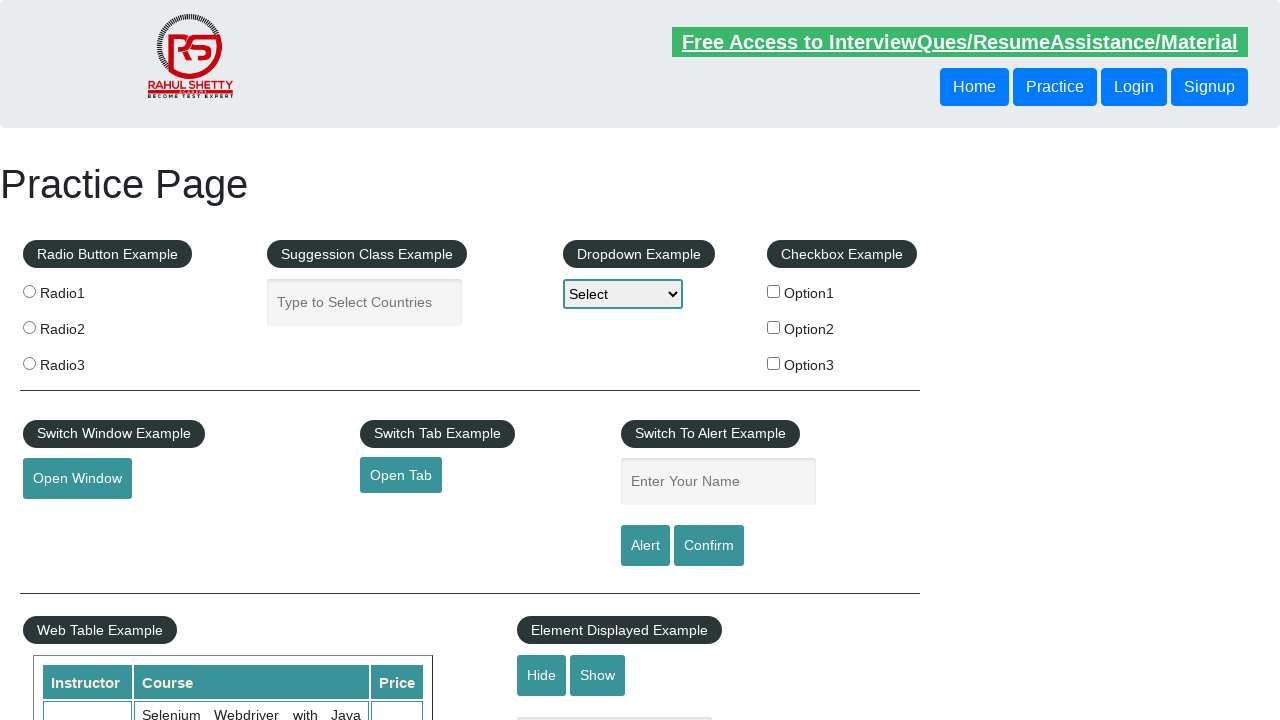

Located text element inside iframe
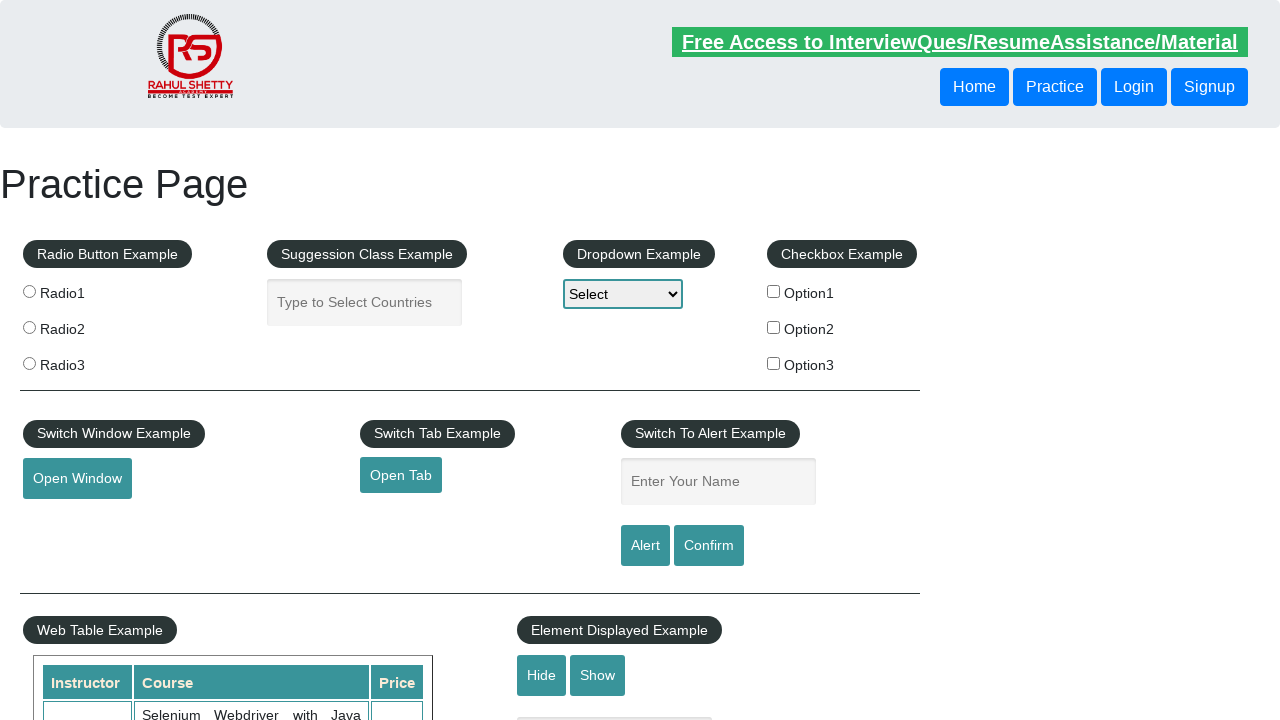

Extracted text from iframe element: ' Learn Earn & Shine'
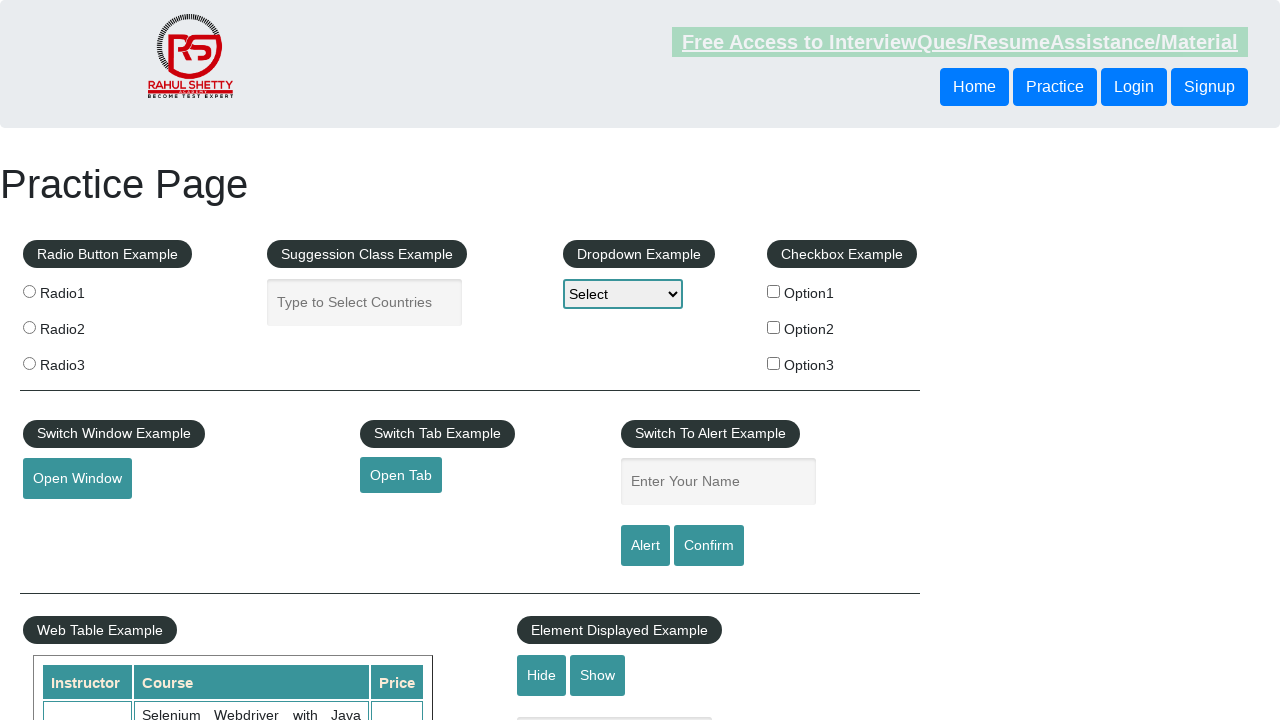

Switched back to main page context and clicked checkbox #checkBoxOption2 at (774, 327) on #checkBoxOption2
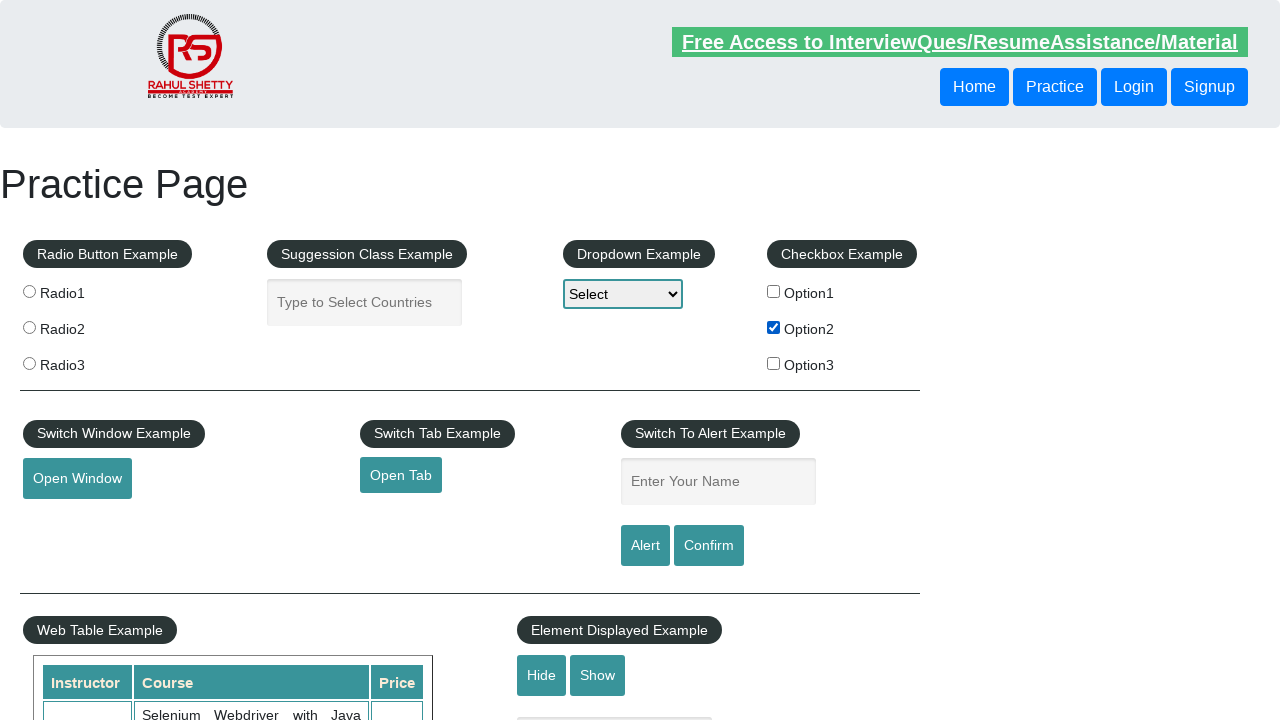

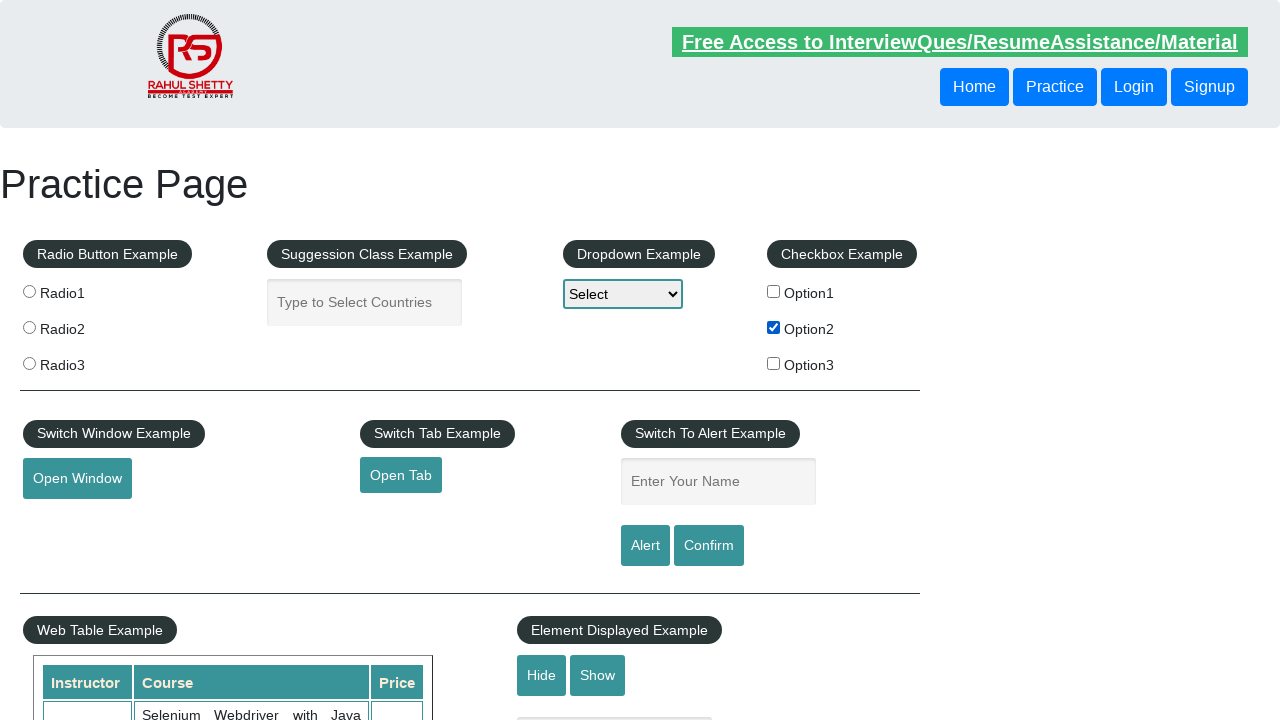